Tests interaction with disabled form elements by clicking on a disabled option and using JavaScript to manipulate a disabled textbox

Starting URL: https://demoapps.qspiders.com/ui

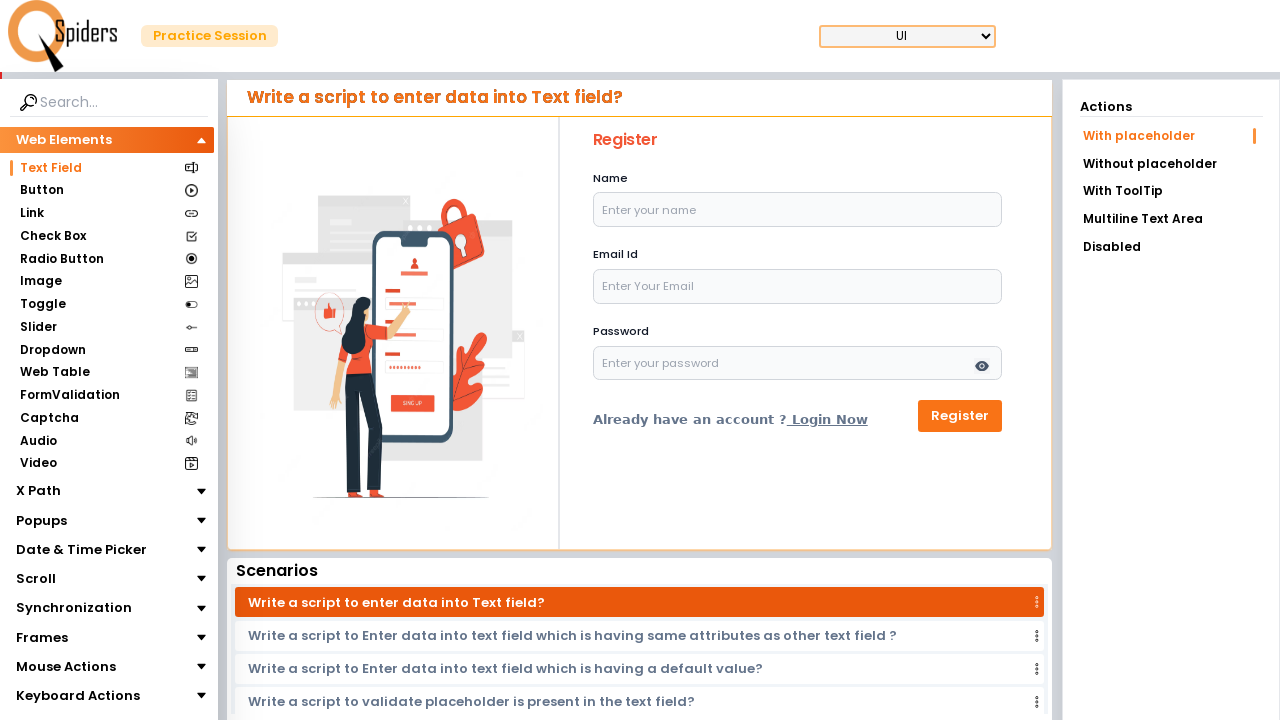

Clicked on 'Disabled' option in the menu at (1171, 247) on xpath=//li[text()='Disabled']
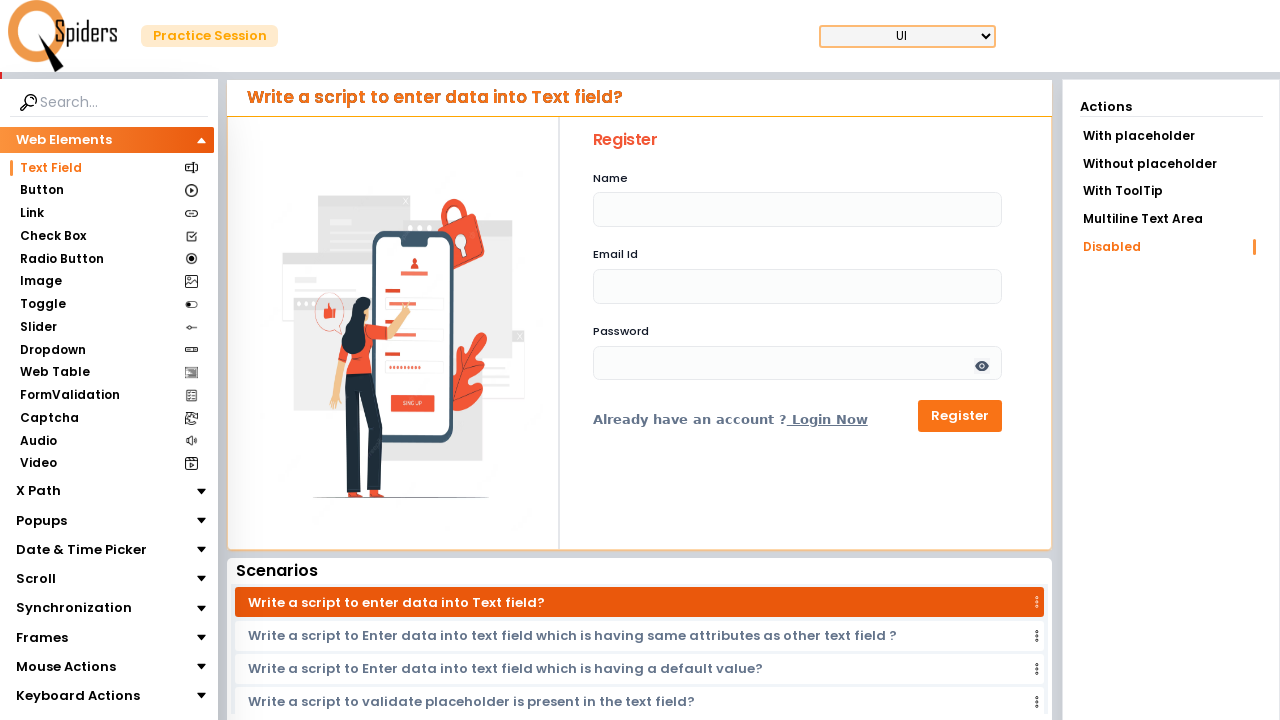

Disabled textbox element loaded
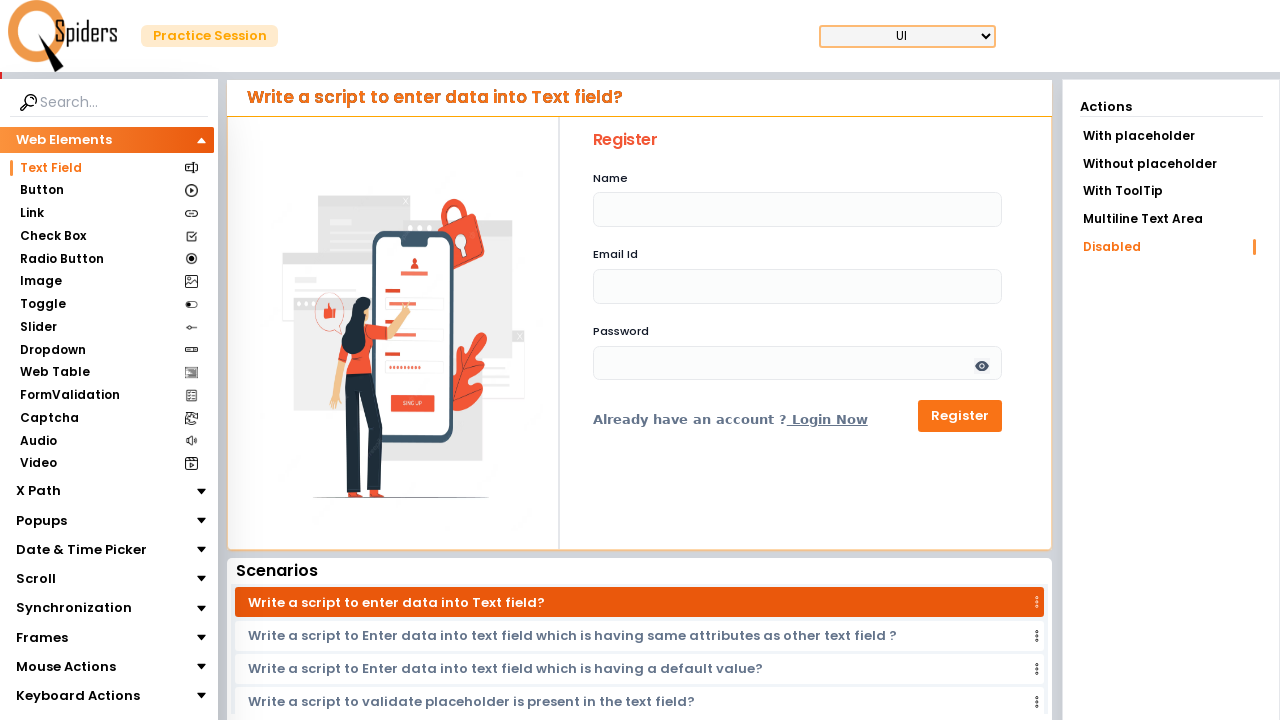

Used JavaScript to set disabled textbox value to 'admin'
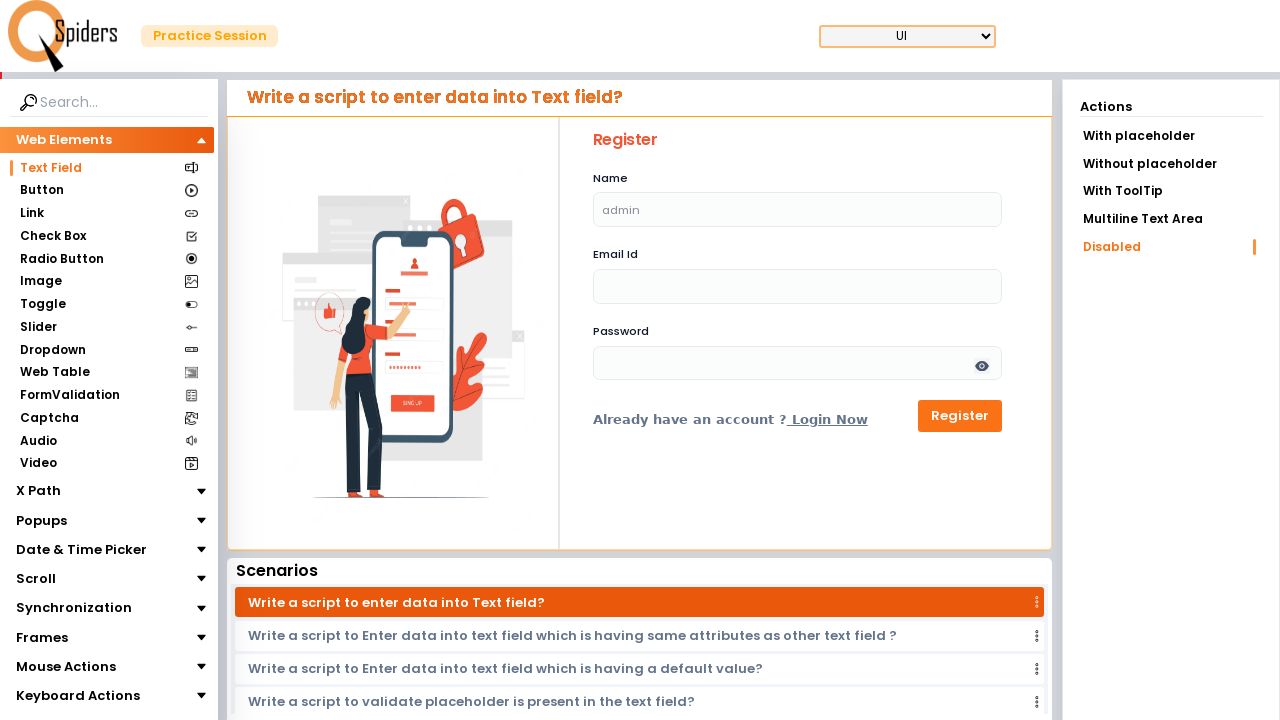

Waited 2 seconds to observe the result
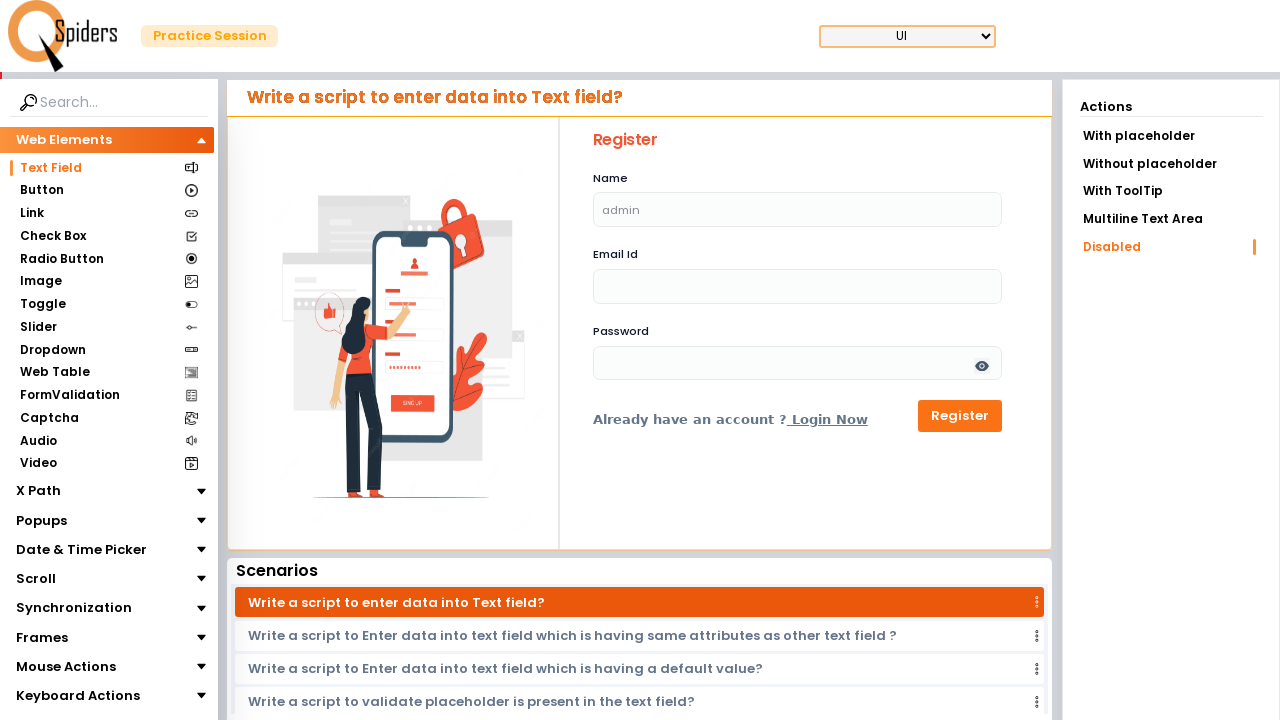

Used JavaScript to clear the disabled textbox value
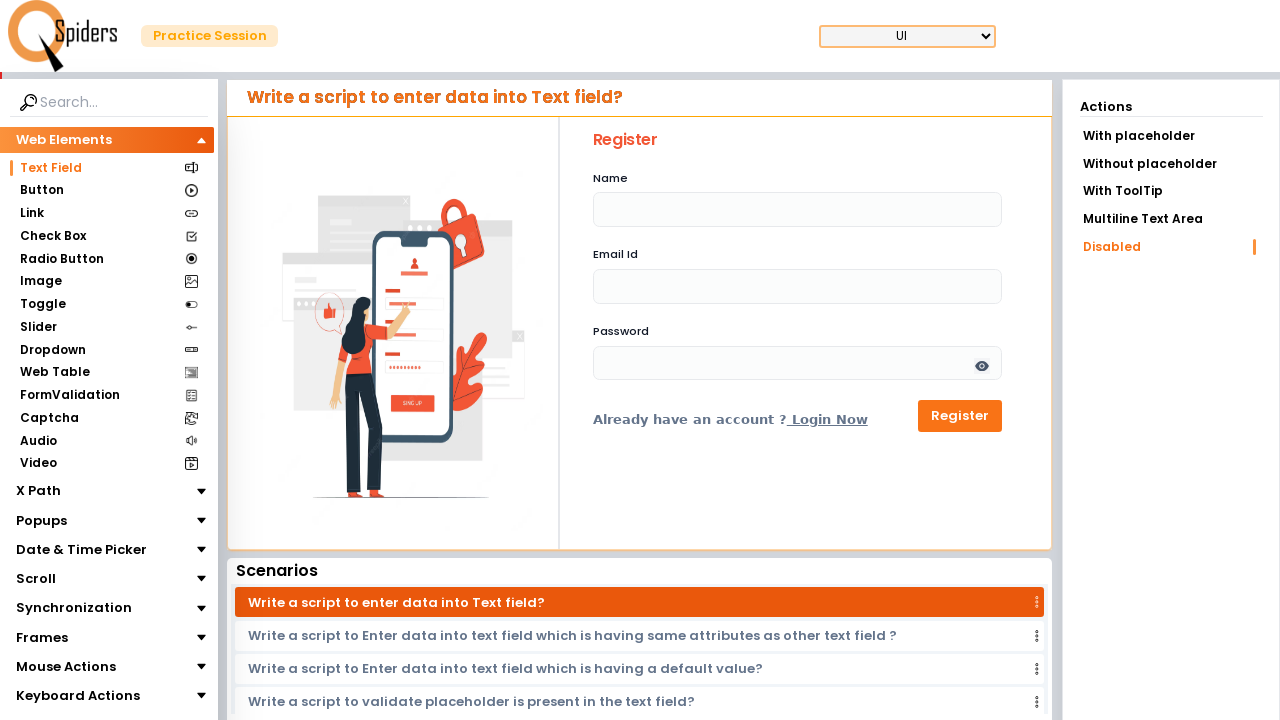

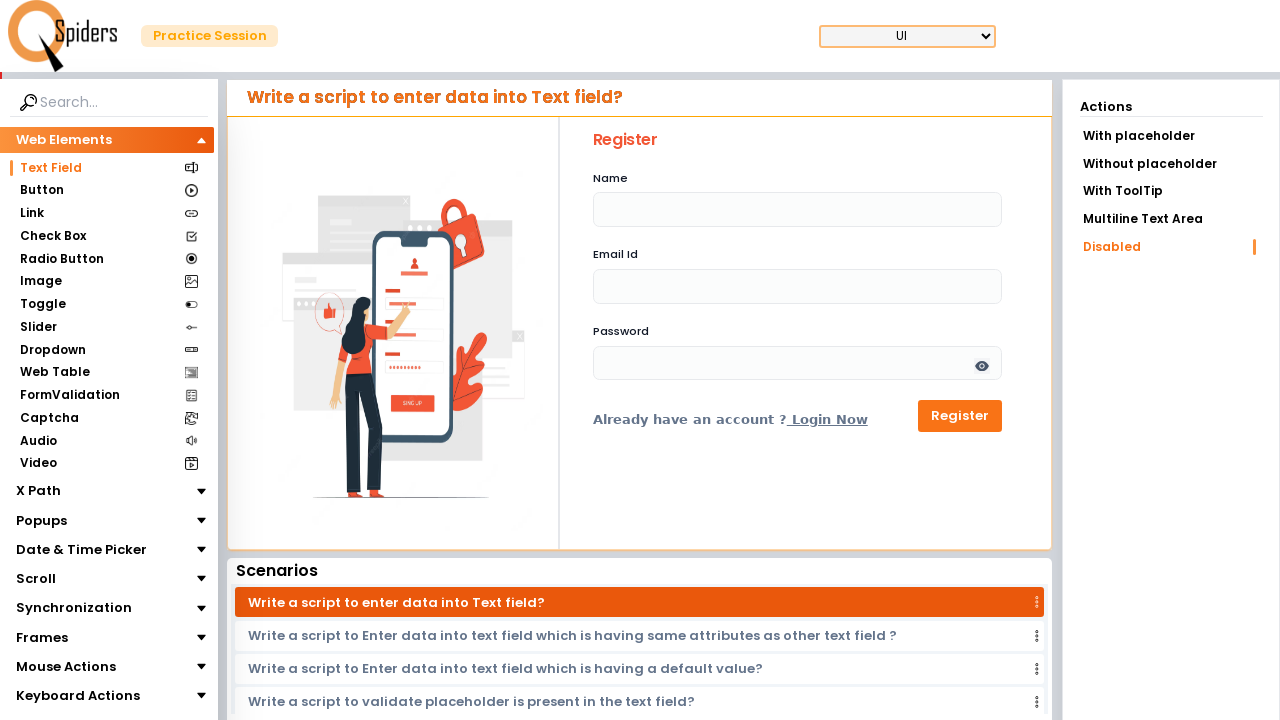